Tests pause functionality in action chains by moving to an element, pausing, clicking and holding, pausing again, and typing text, then verifying the total duration was between 2-3 seconds.

Starting URL: https://www.selenium.dev/selenium/web/mouse_interaction.html

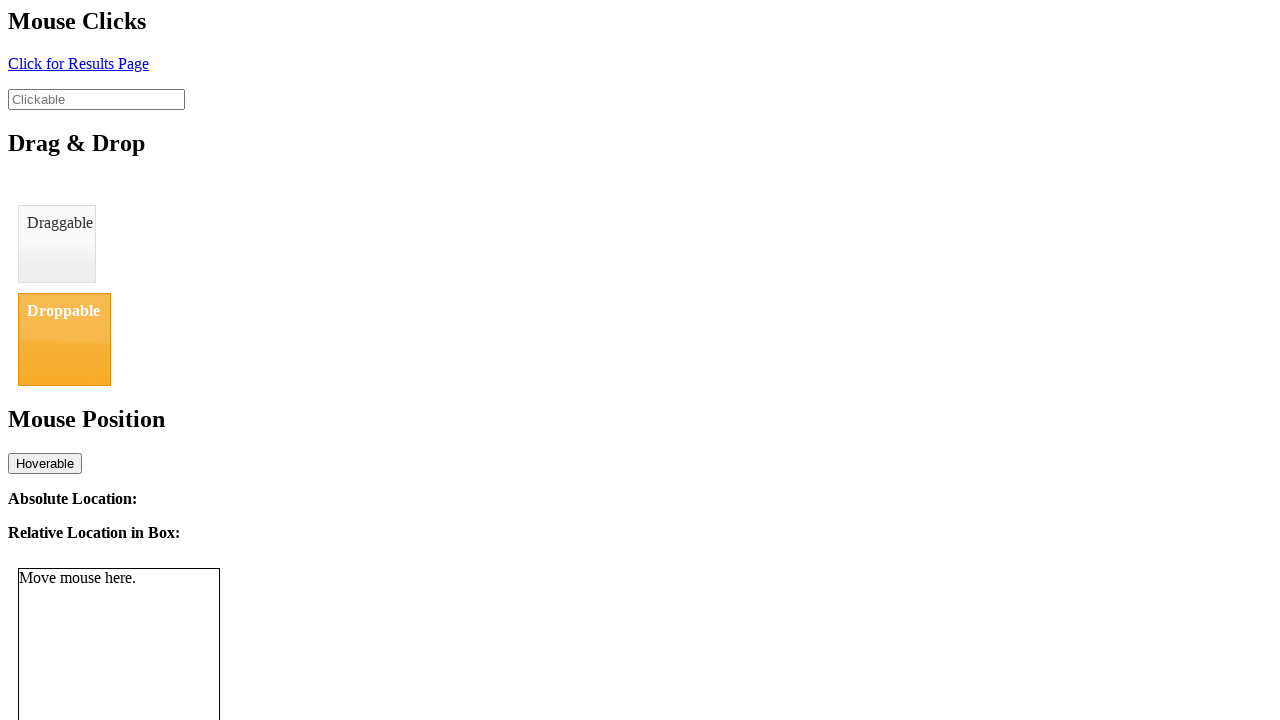

Located the clickable element
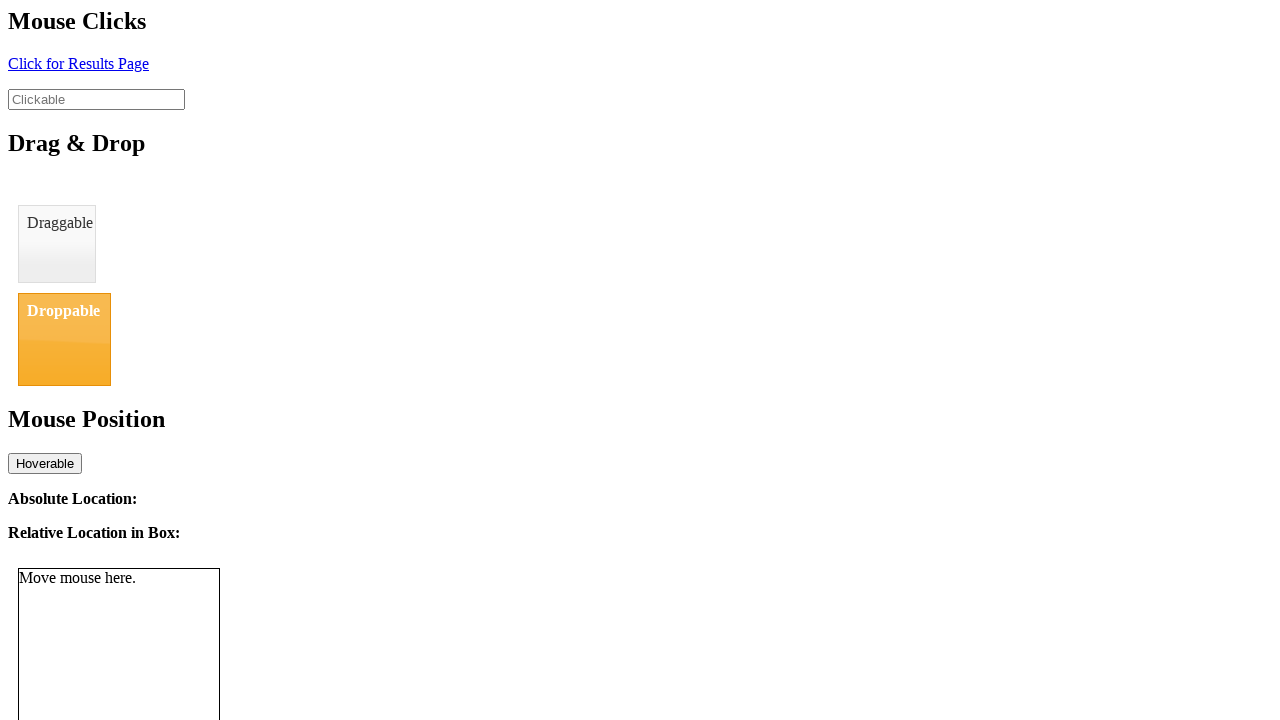

Hovered over the clickable element at (96, 99) on #clickable
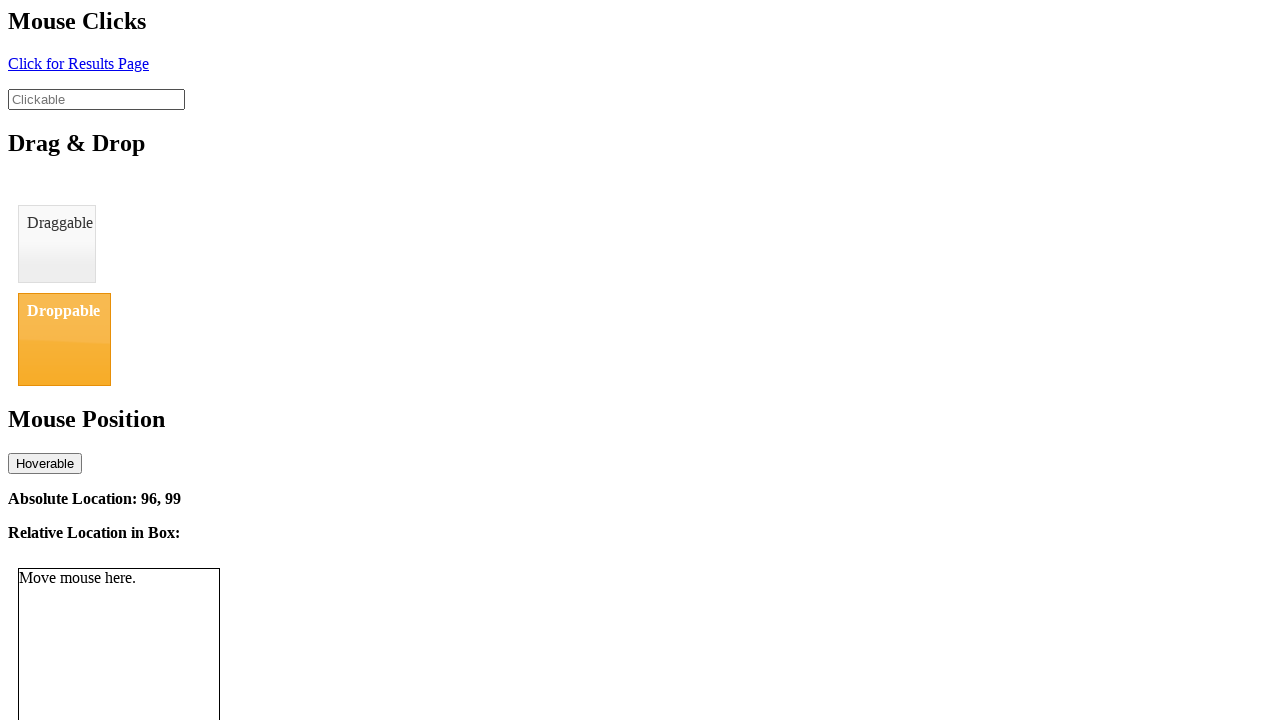

Paused for 1 second
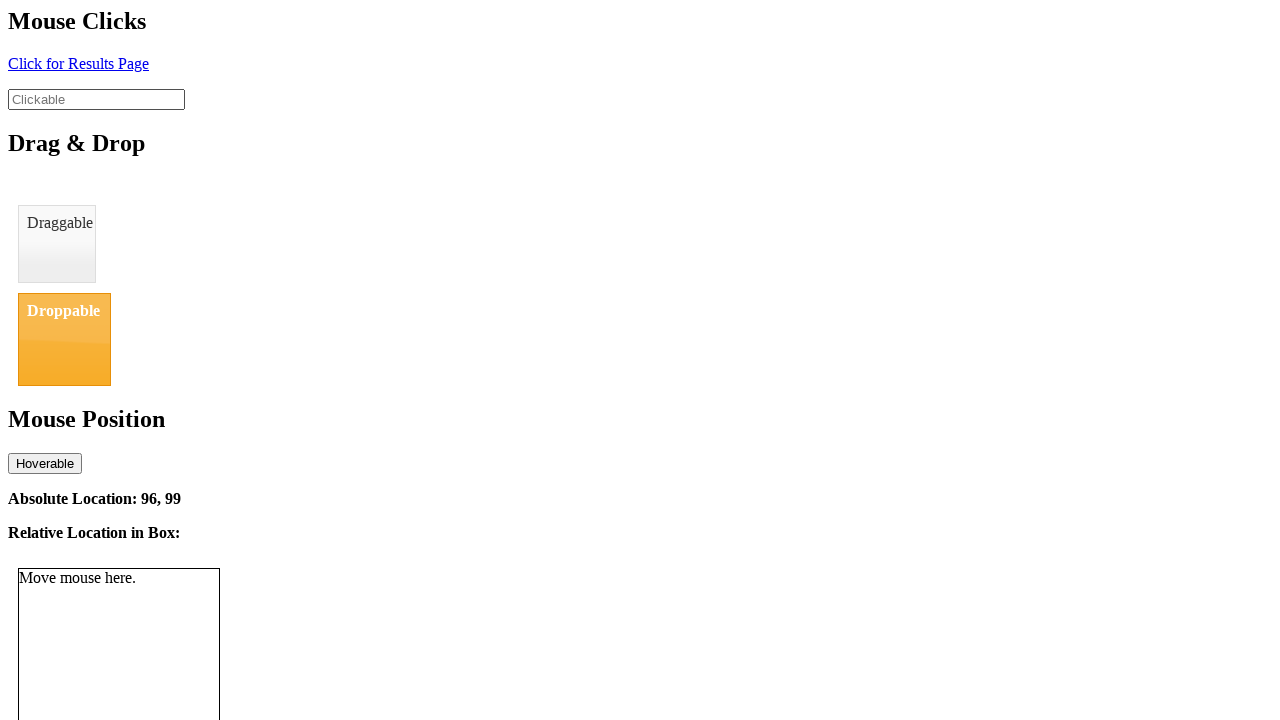

Mouse button pressed and held at (96, 99)
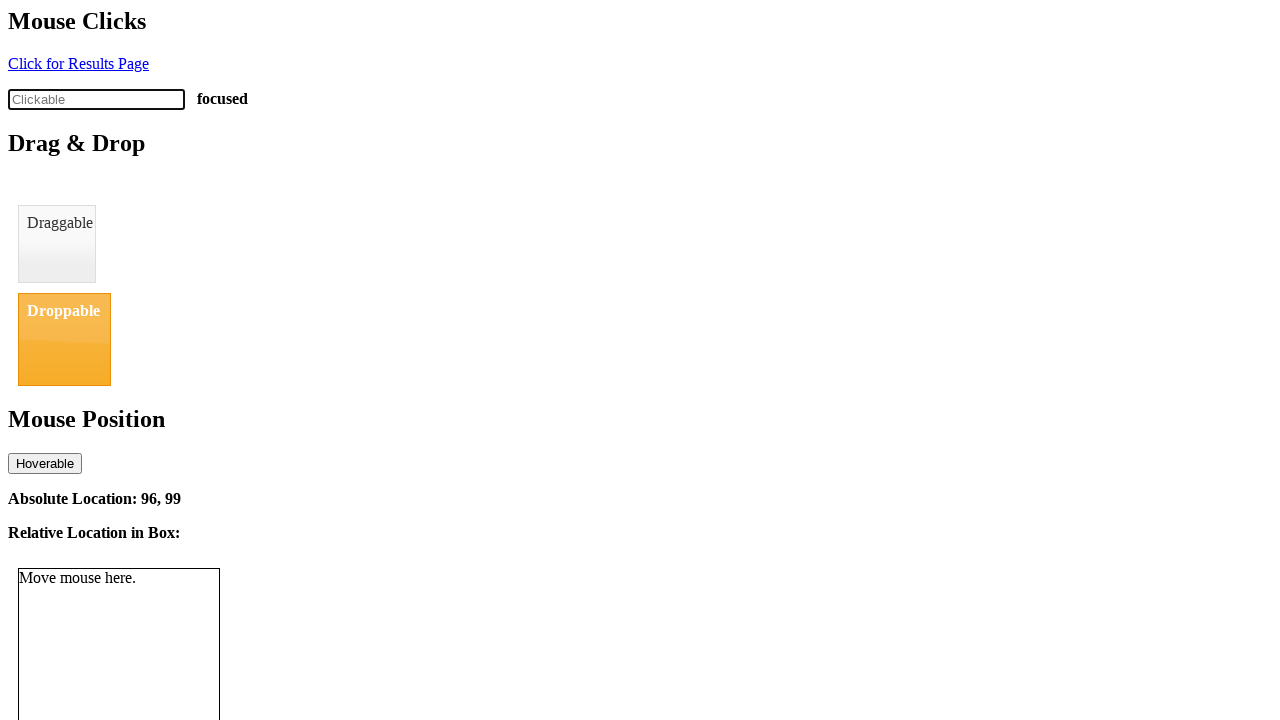

Paused for 1 second while mouse button held
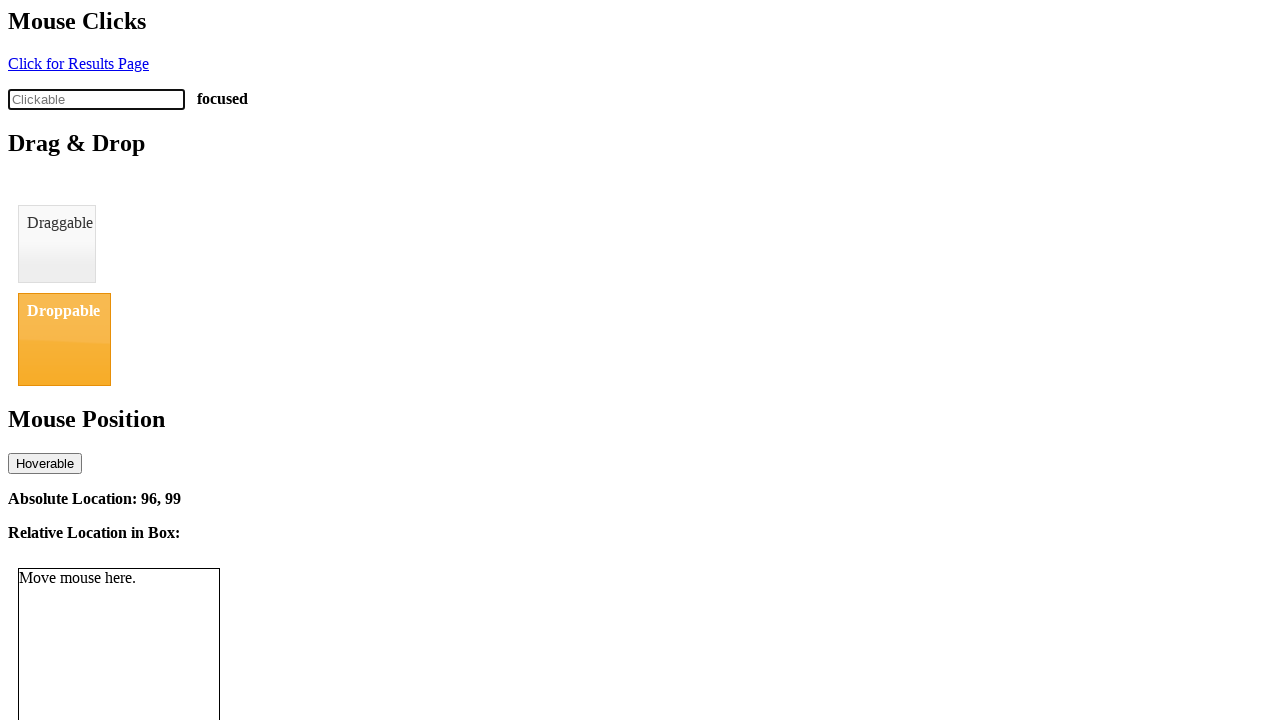

Typed 'abc' text on #clickable
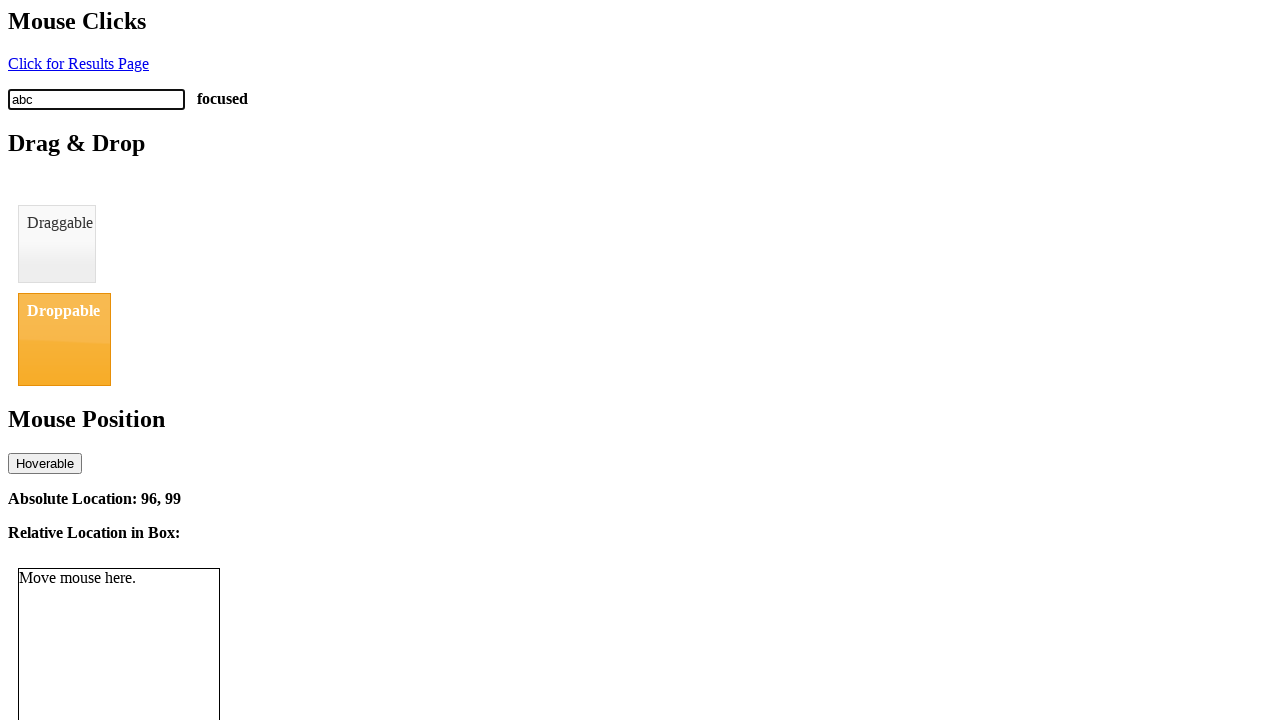

Released mouse button at (96, 99)
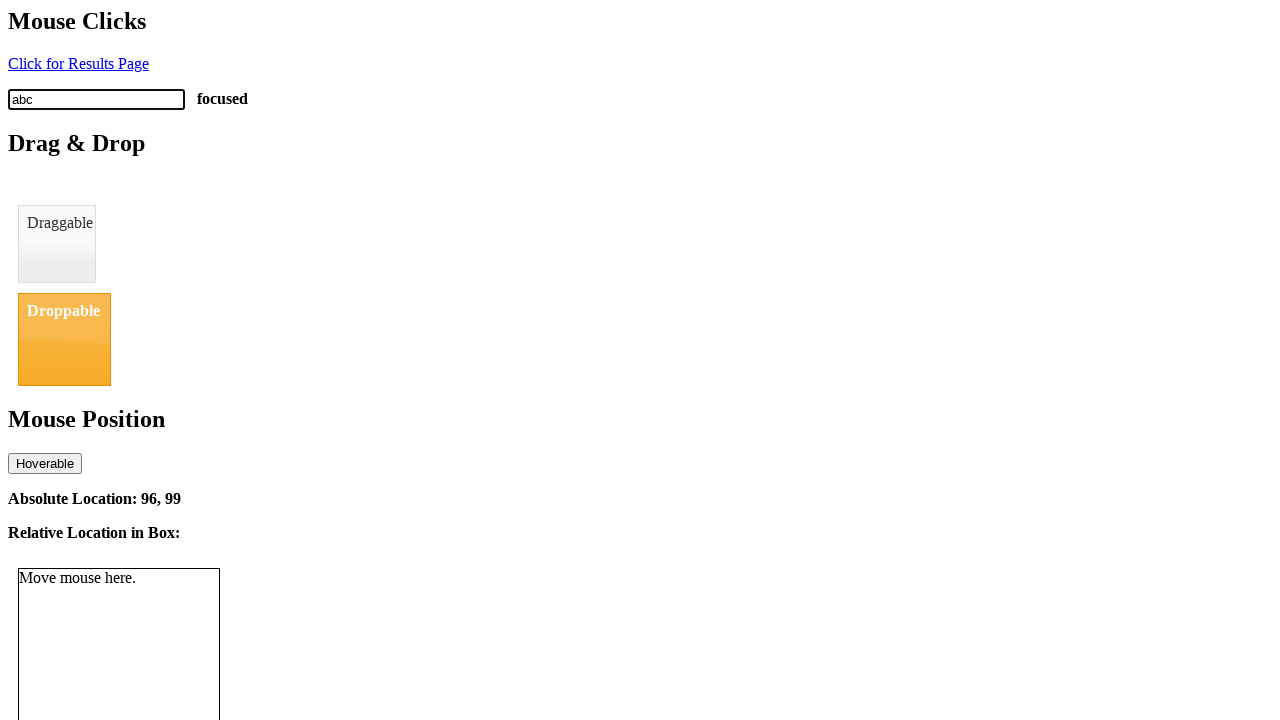

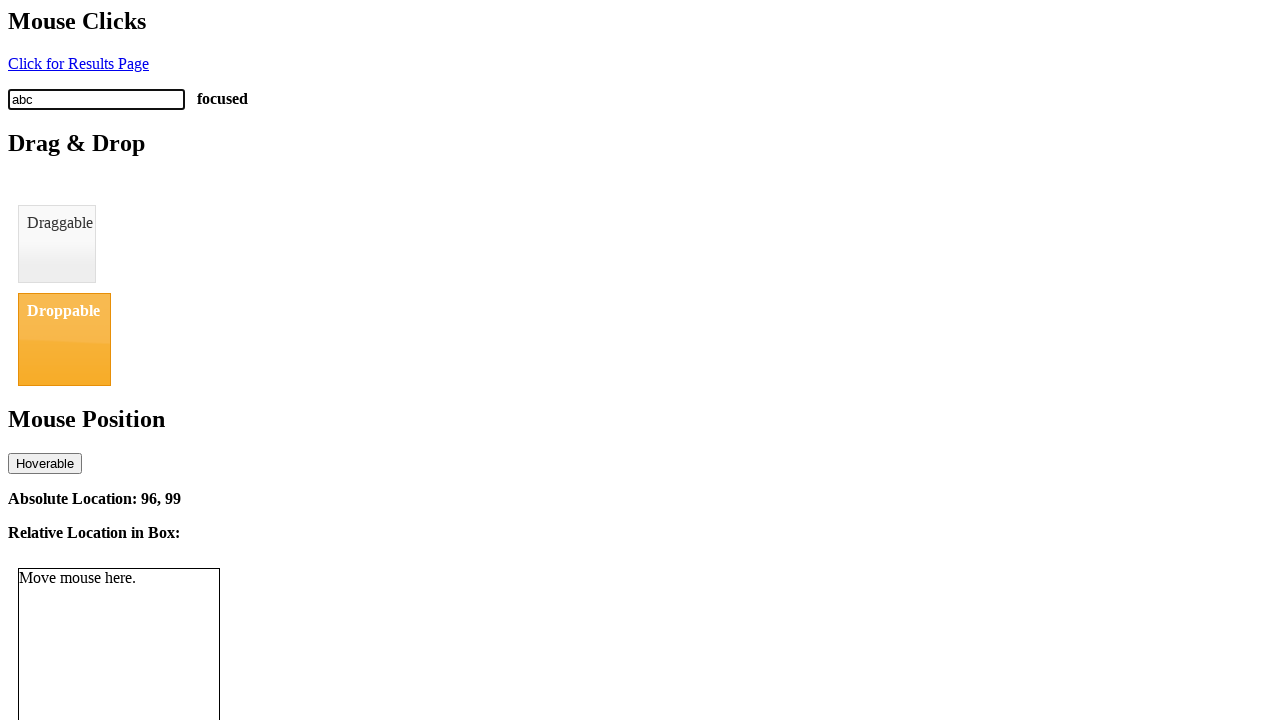